Tests dropdown selection functionality by selecting options using different methods (visible text, index, and value)

Starting URL: https://v1.training-support.net/selenium/selects

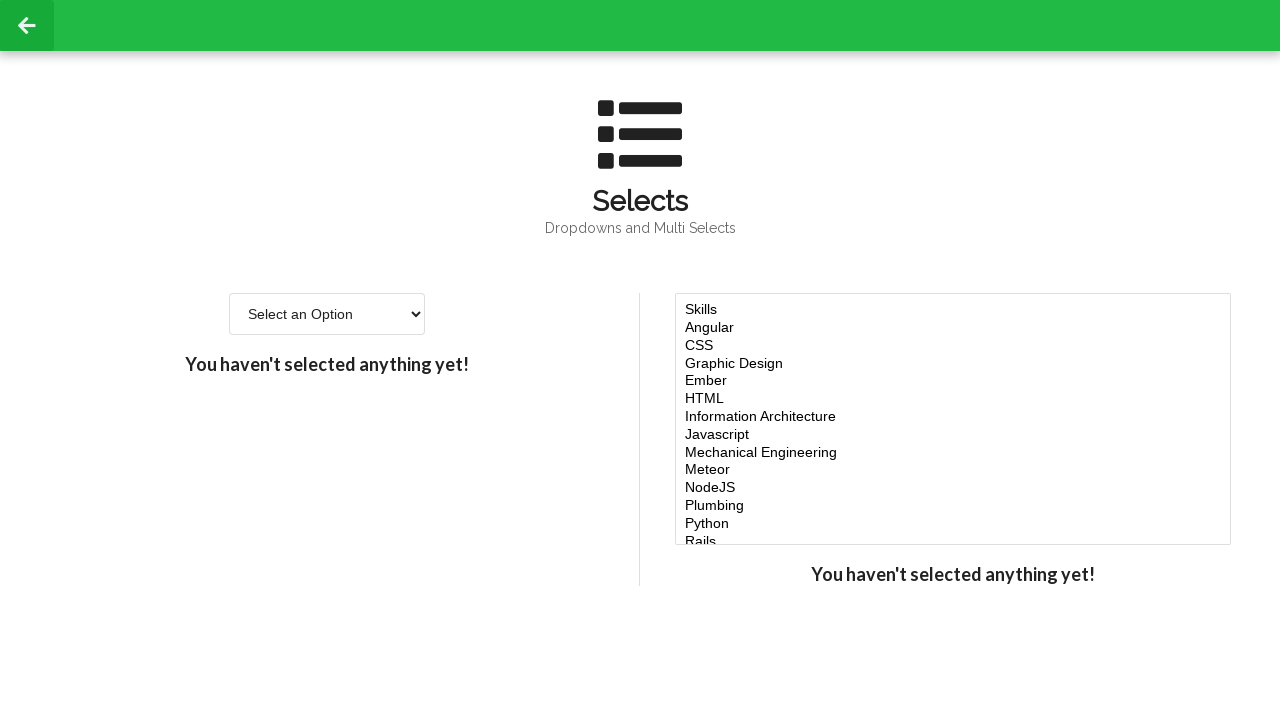

Located the single-select dropdown element
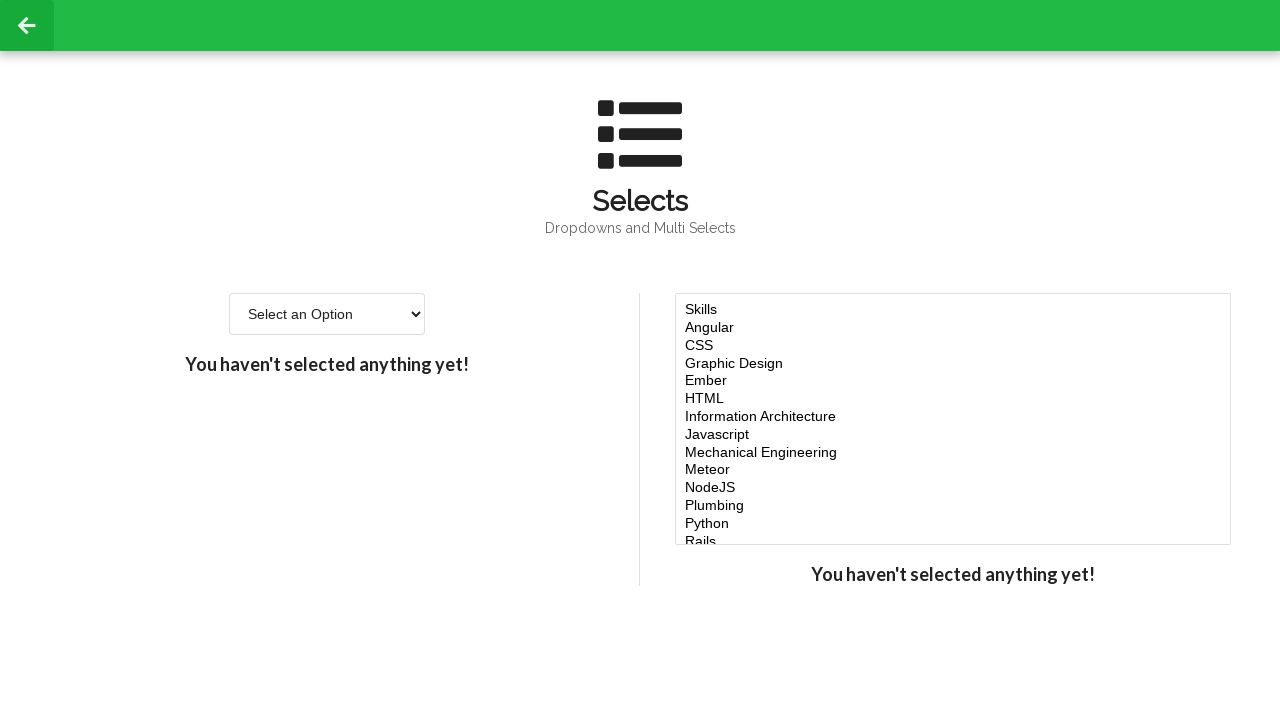

Selected dropdown option by visible text 'Option 2' on #single-select
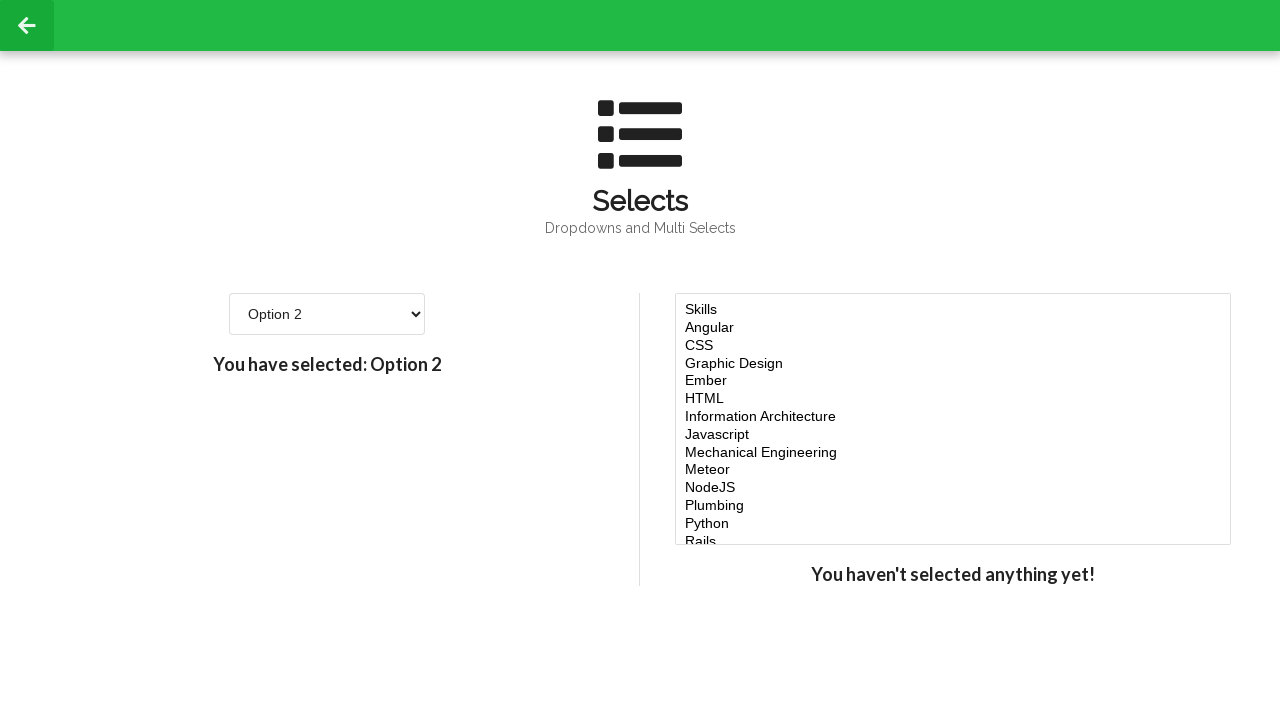

Selected dropdown option by index 3 (4th option) on #single-select
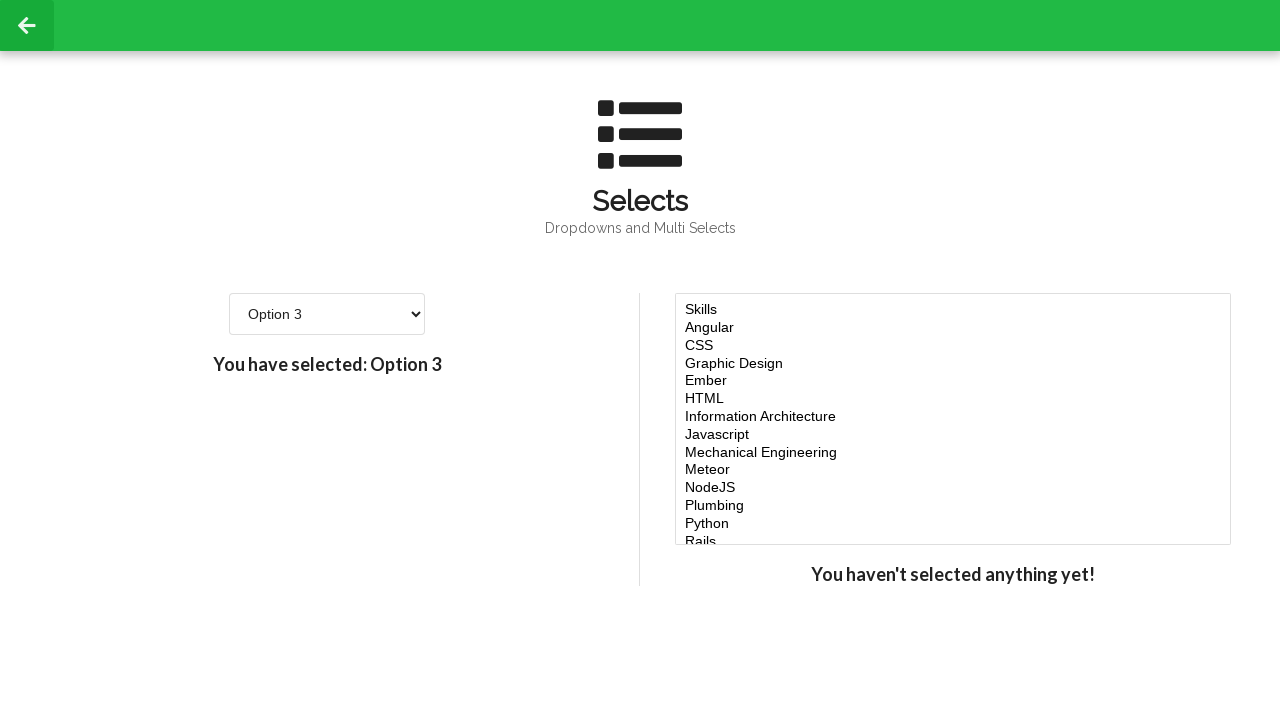

Selected dropdown option by value '4' on #single-select
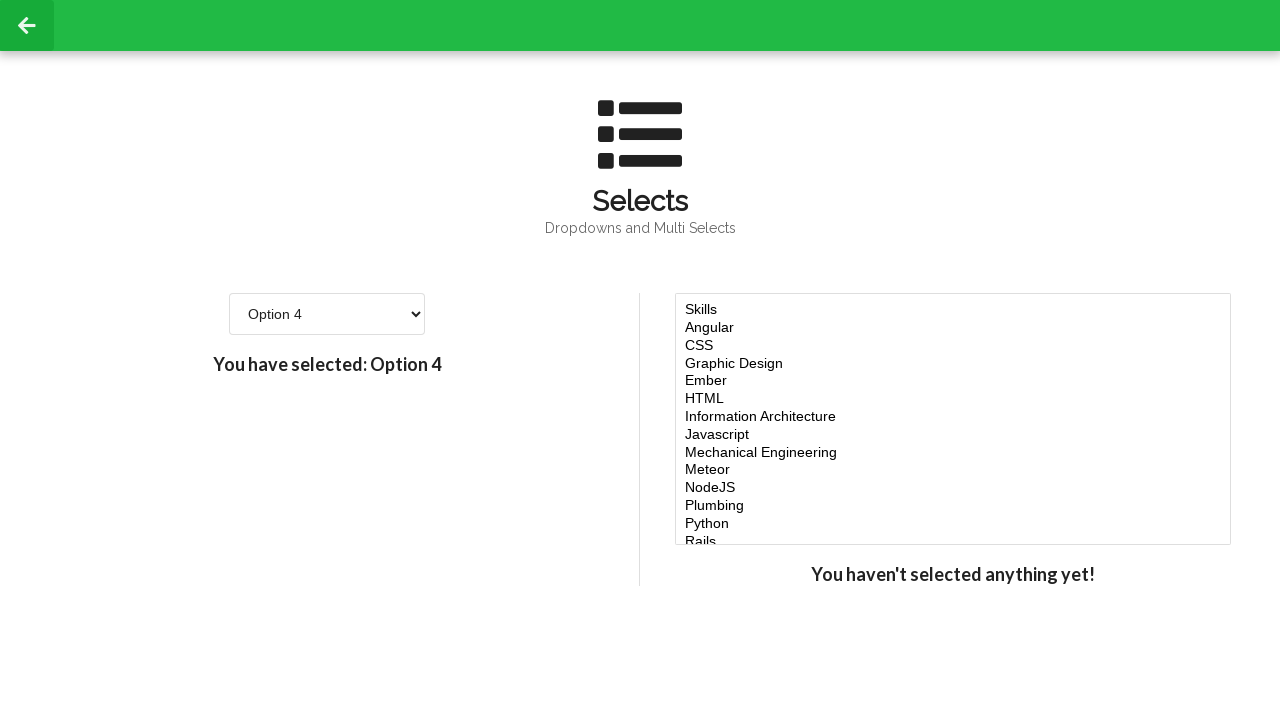

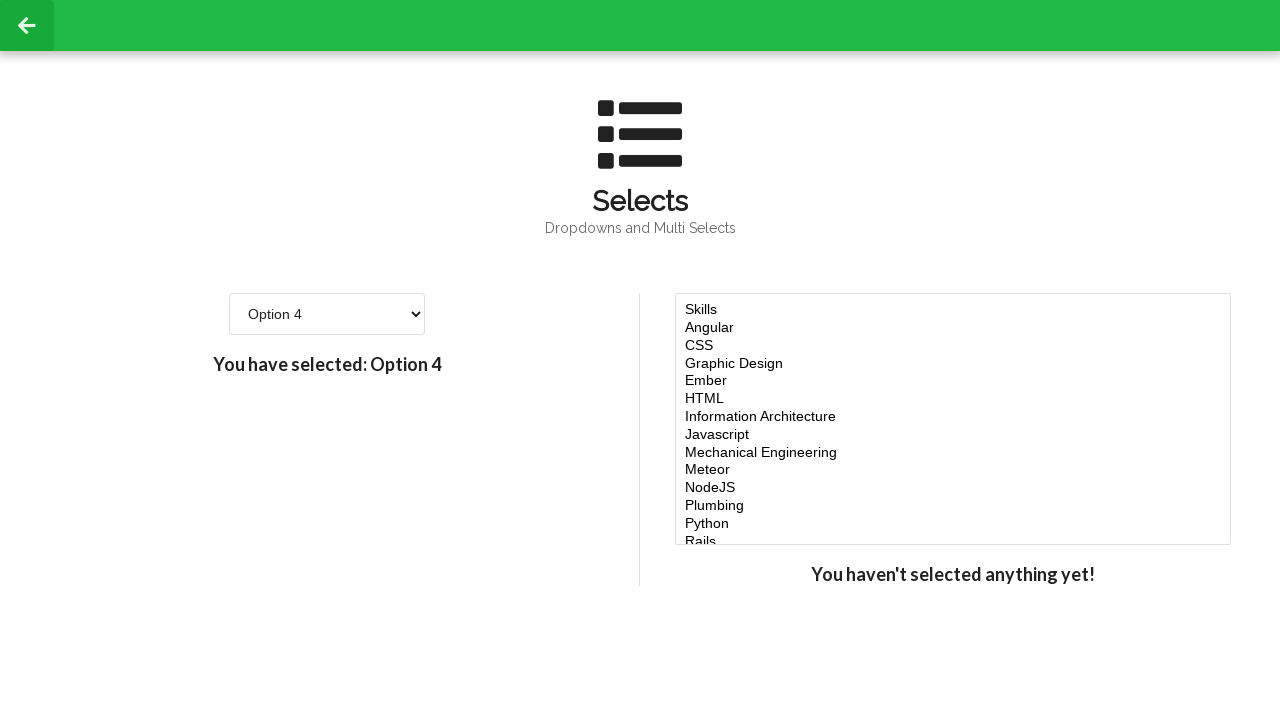